Tests file upload functionality by selecting a file on a Berkeley CGI file upload example page

Starting URL: http://cgi-lib.berkeley.edu/ex/fup.html

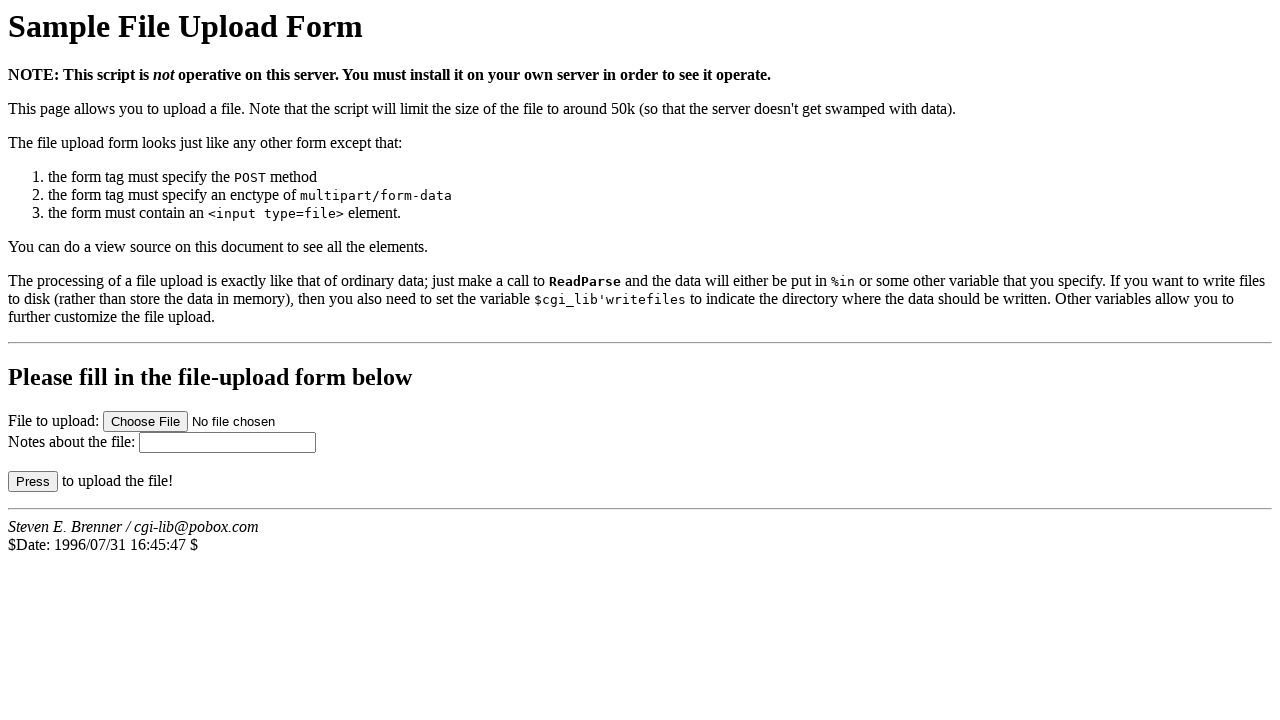

Created temporary test file with content
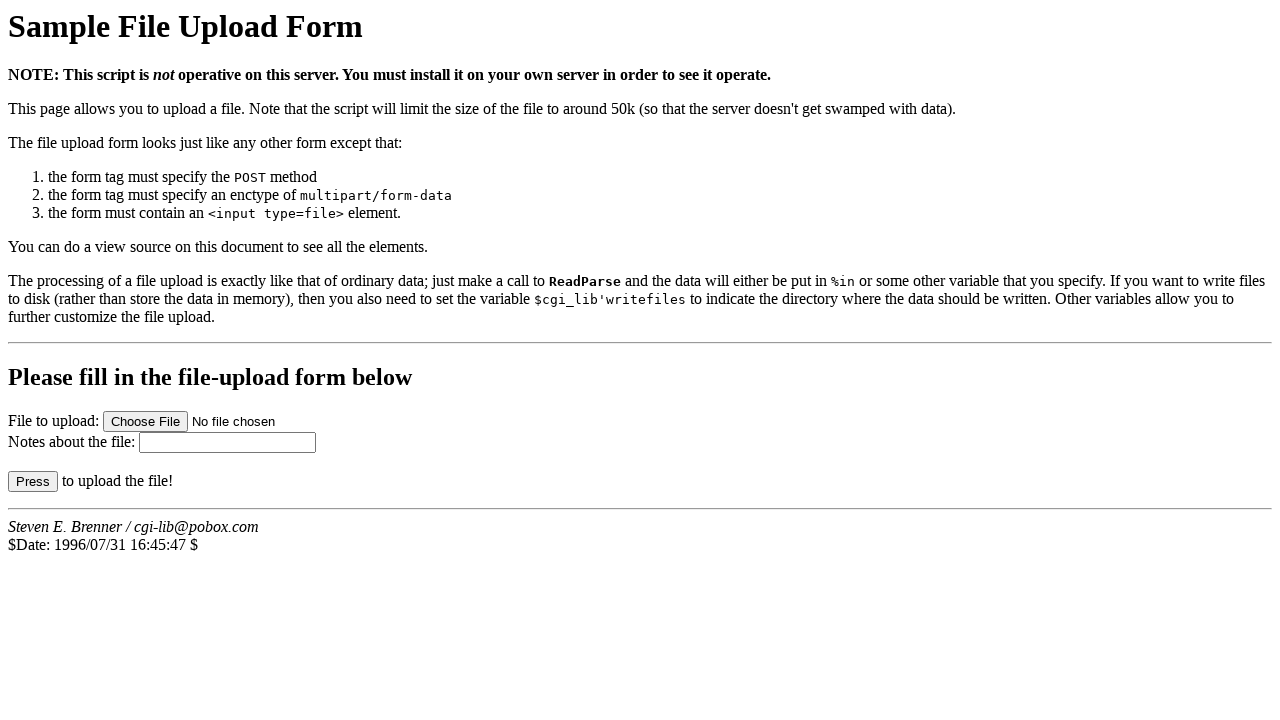

Selected temporary file for upload in file input
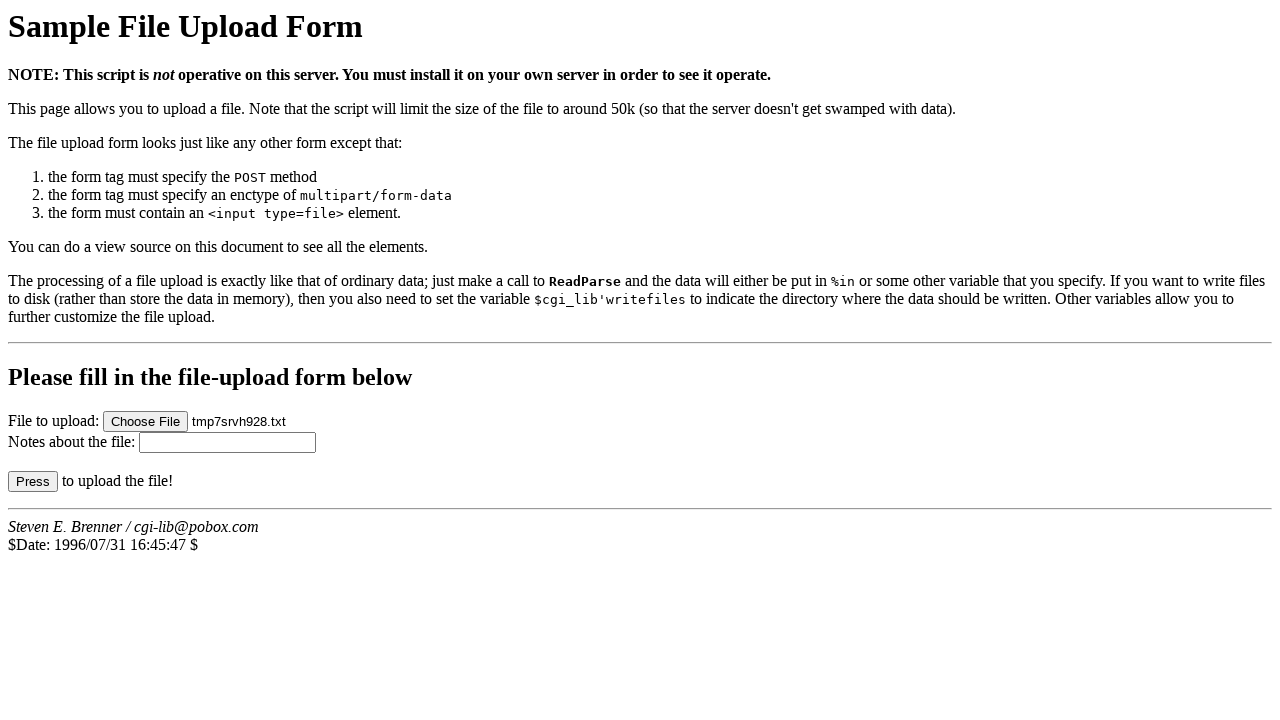

Cleaned up temporary file
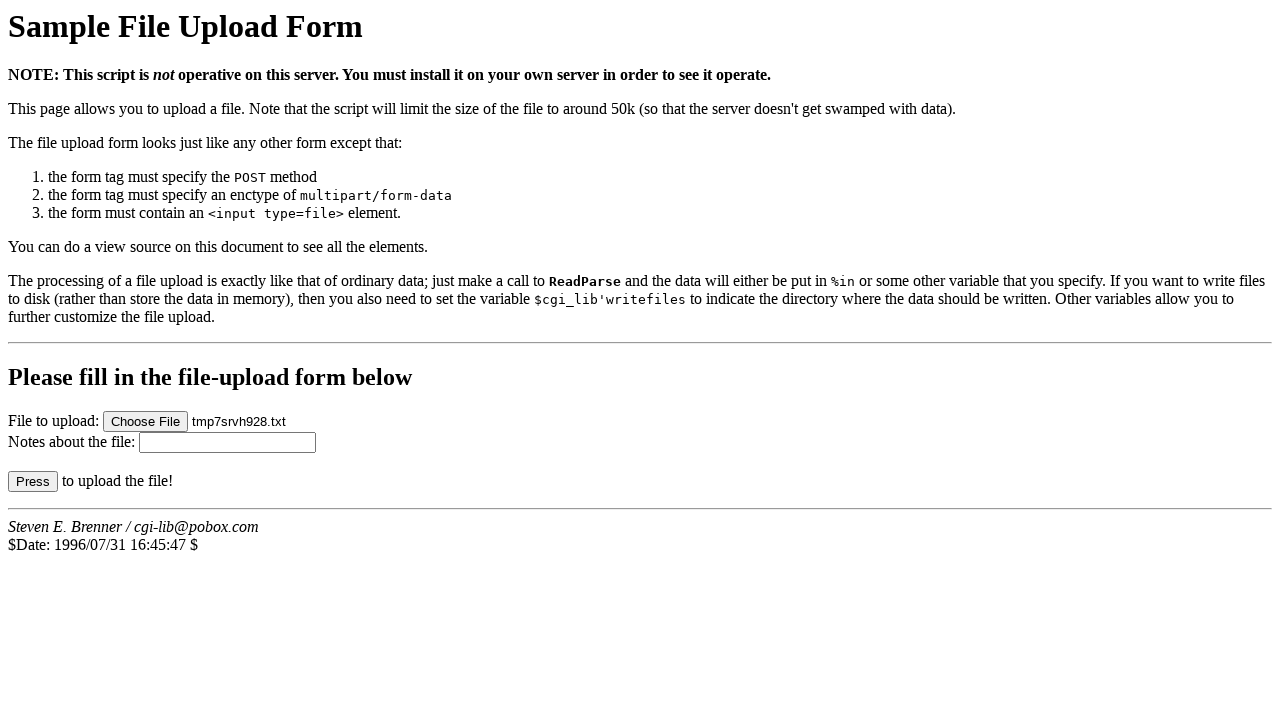

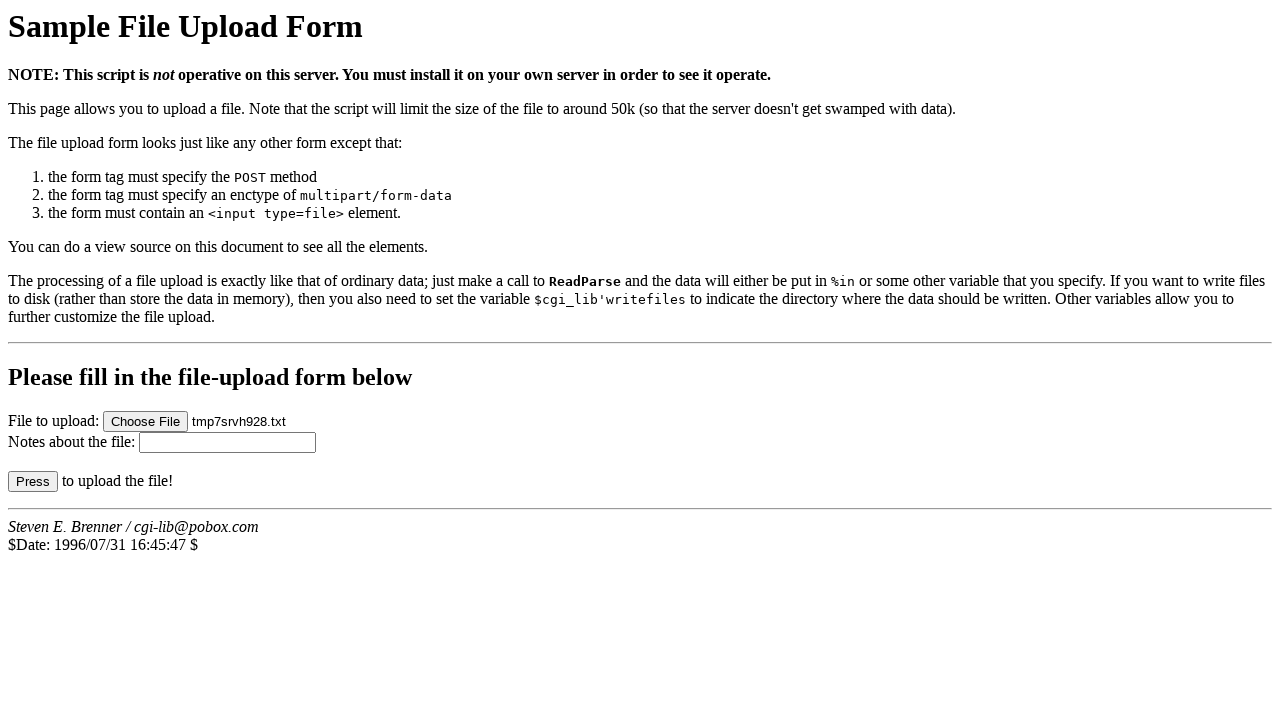